Tests basic browser window operations including maximizing the window, refreshing the page, resizing the window, and navigating back in browser history.

Starting URL: http://www.51zxw.com

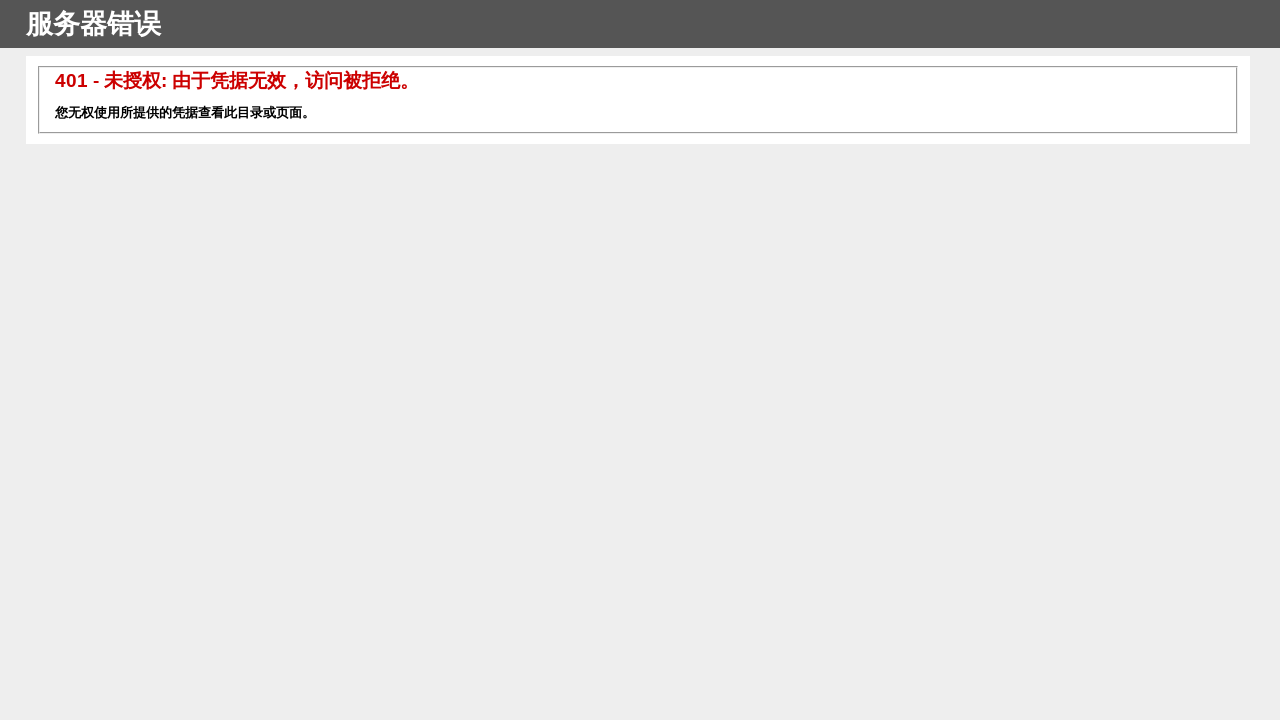

Maximized browser window to 1920x1080
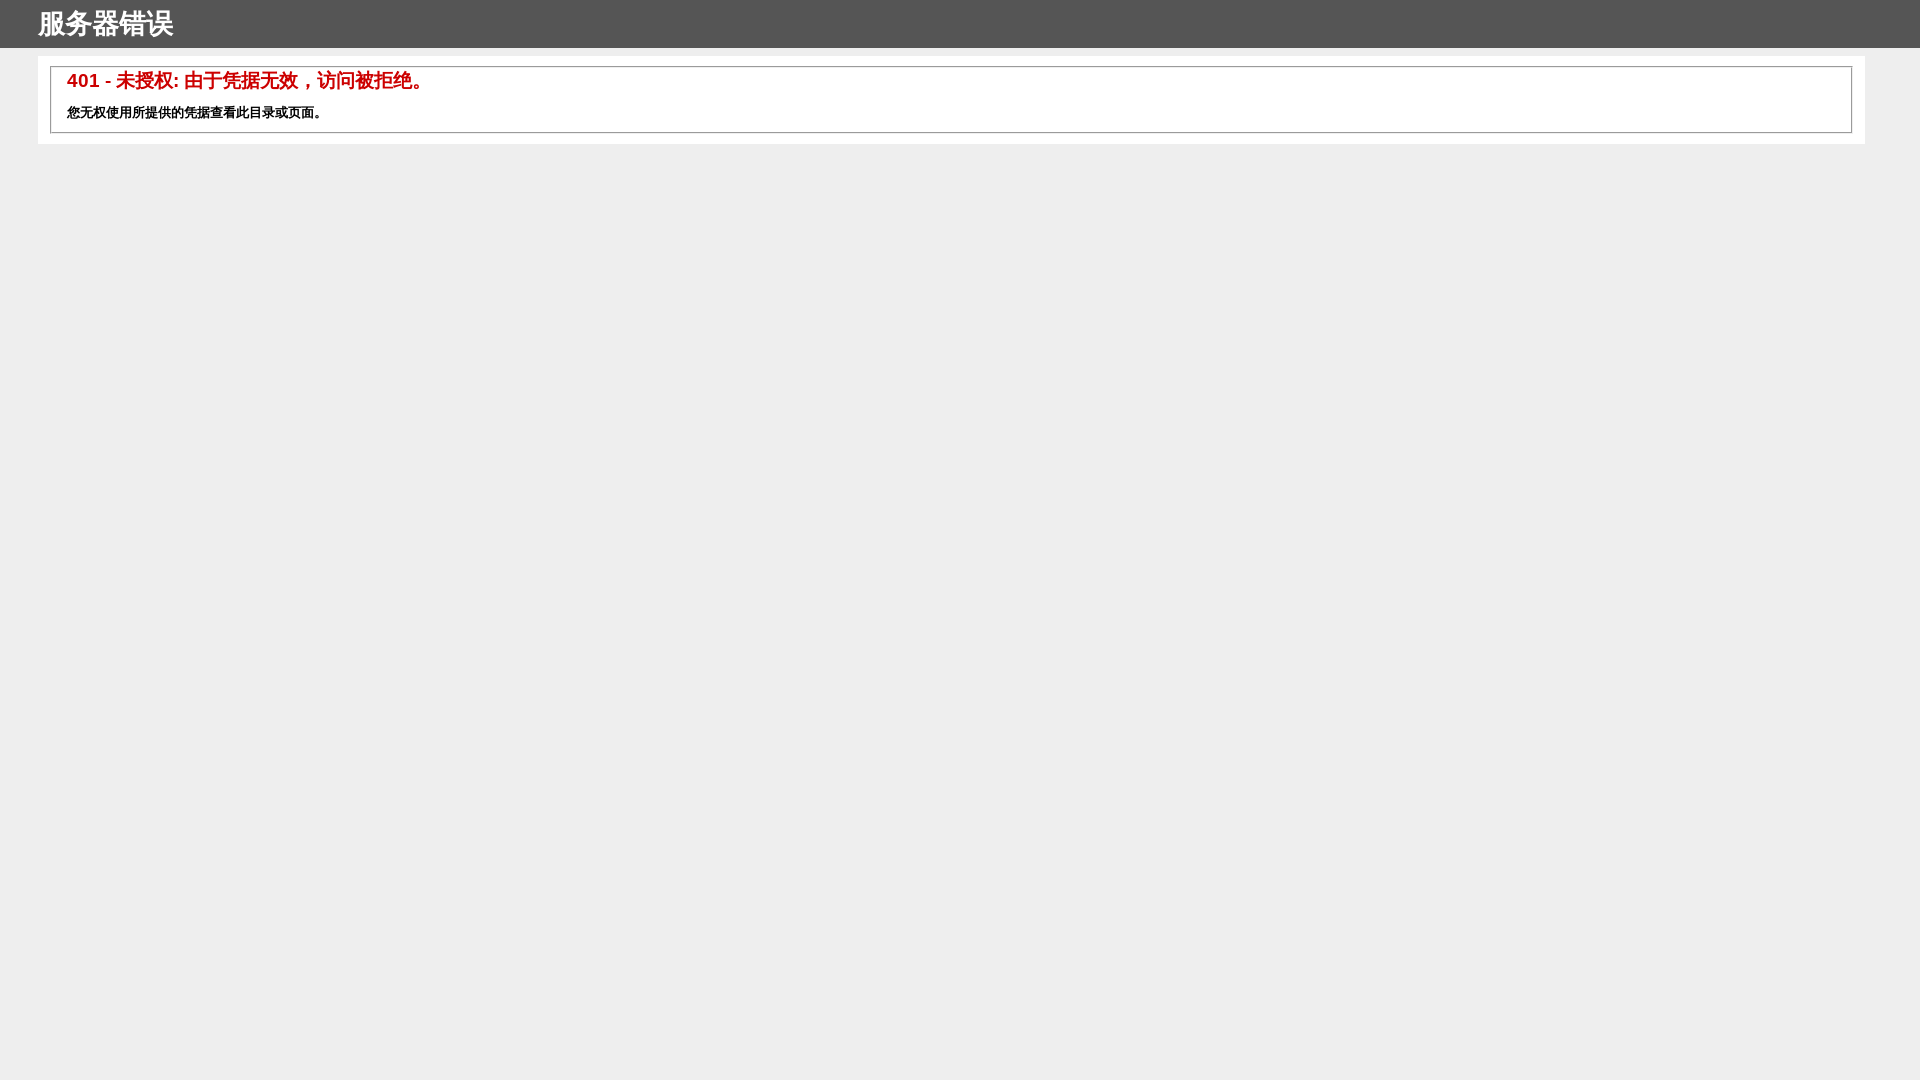

Refreshed the page
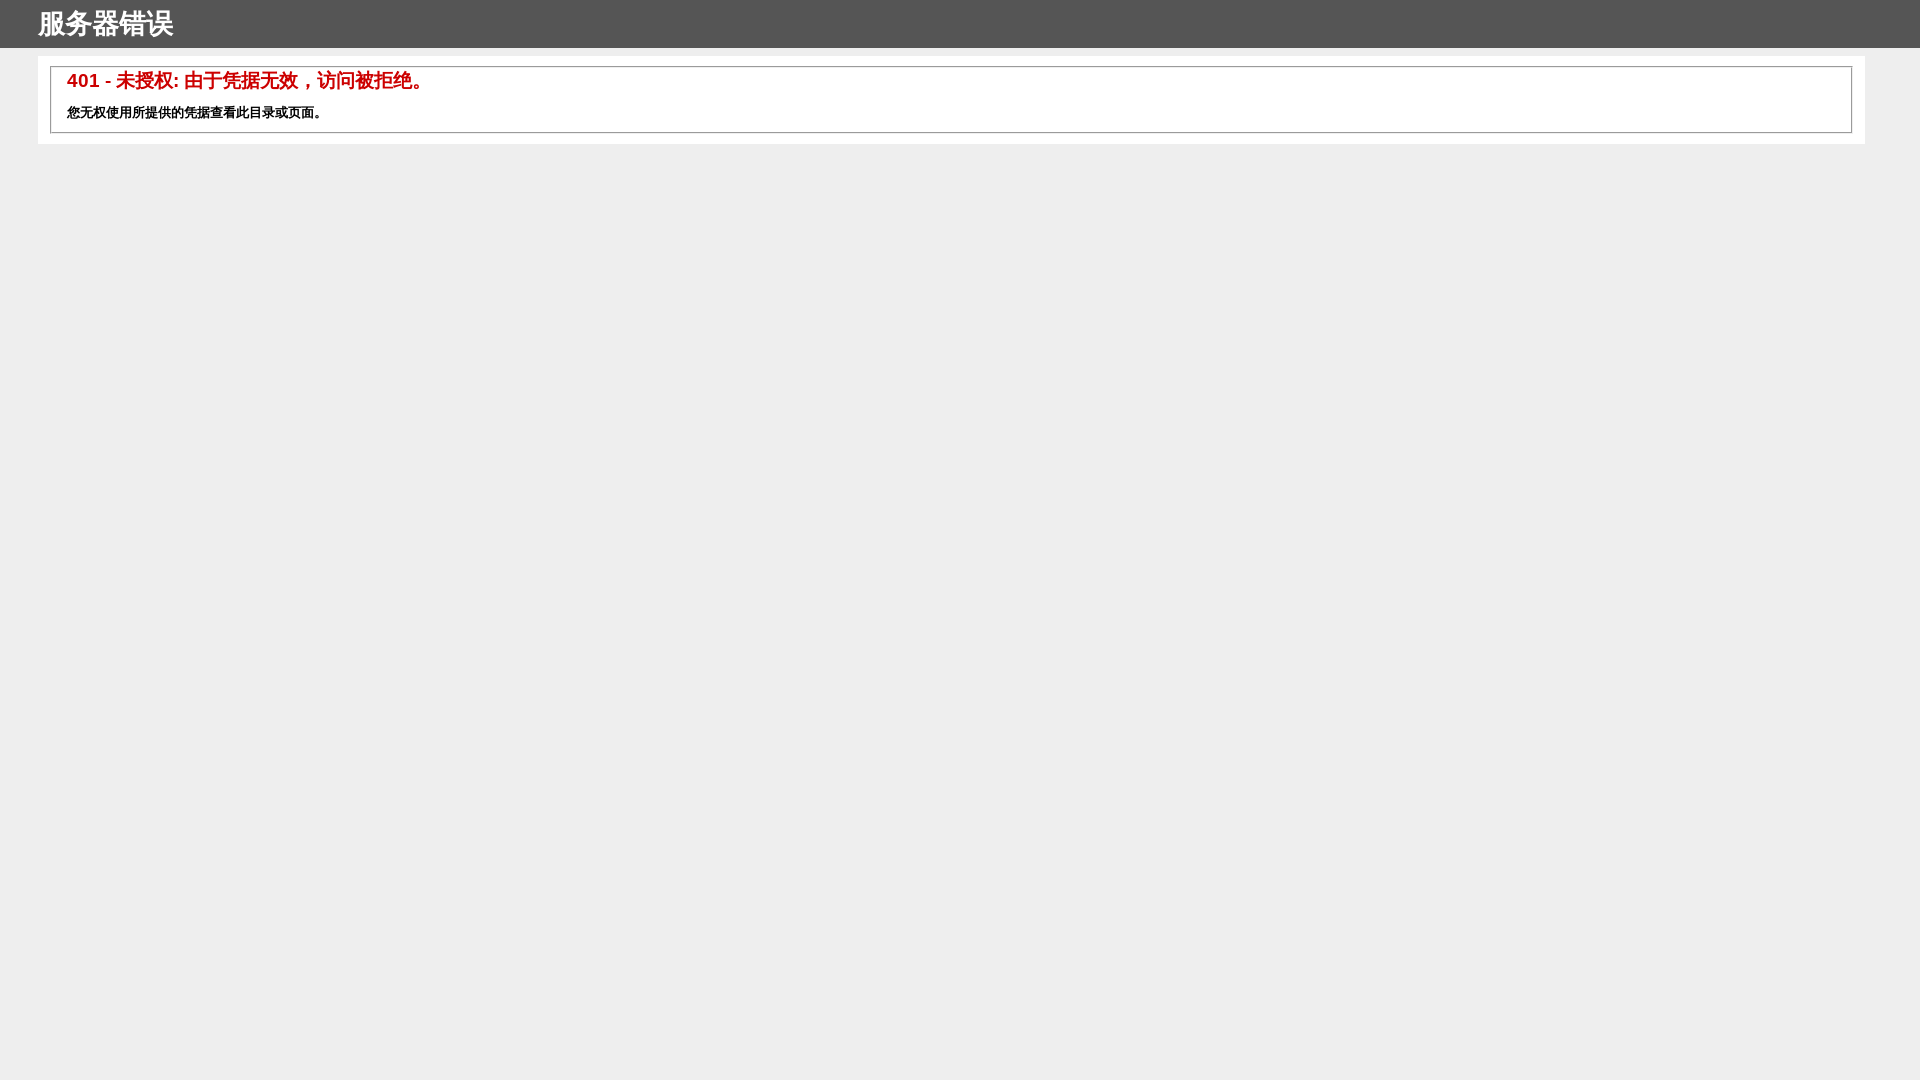

Resized browser window to 400x800
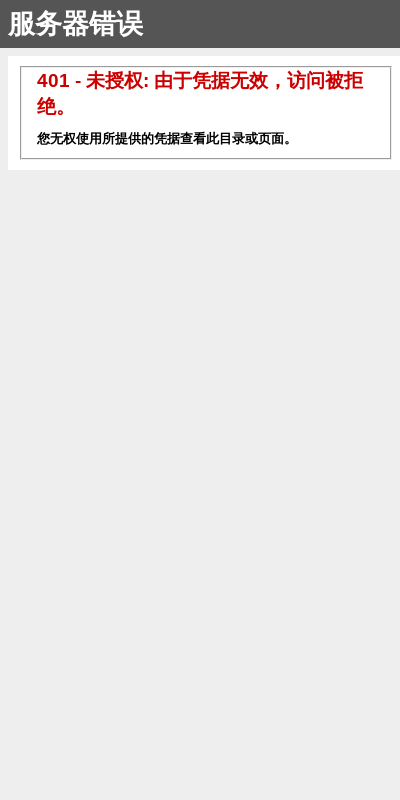

Navigated back in browser history
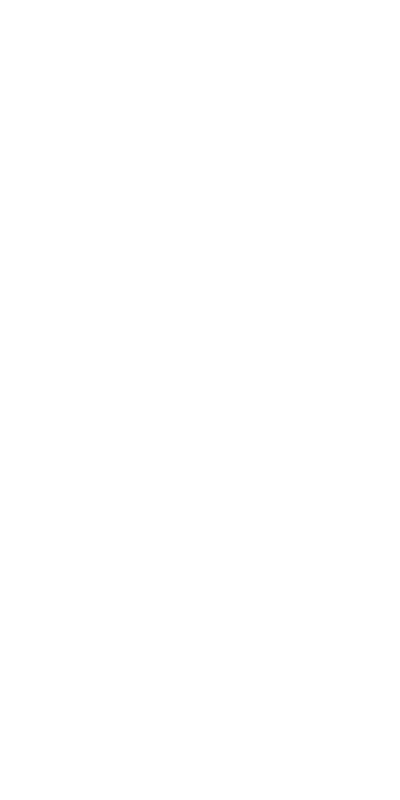

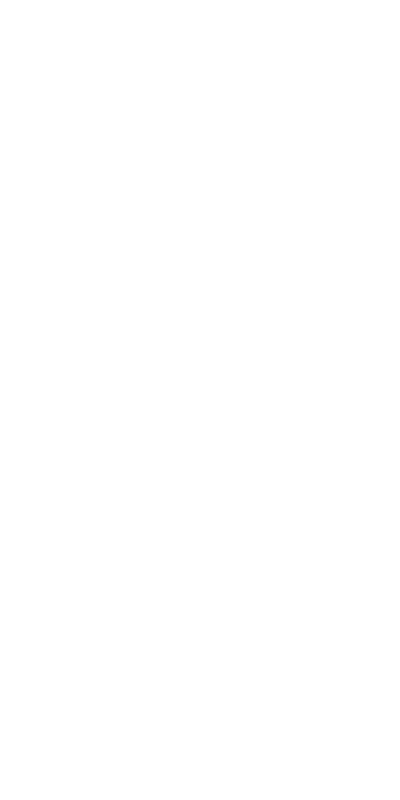